Tests opening a new browser window, navigating to a different URL in it, and verifying there are 2 window handles open.

Starting URL: https://the-internet.herokuapp.com/windows

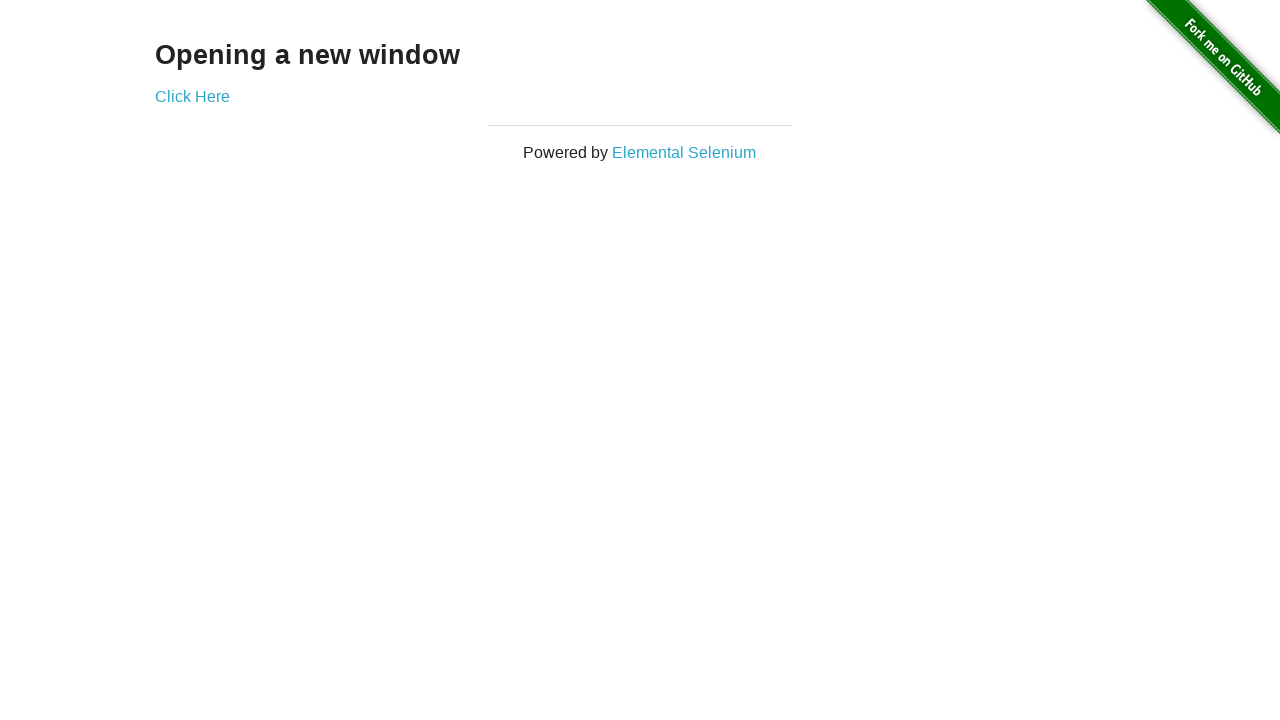

Opened a new browser window
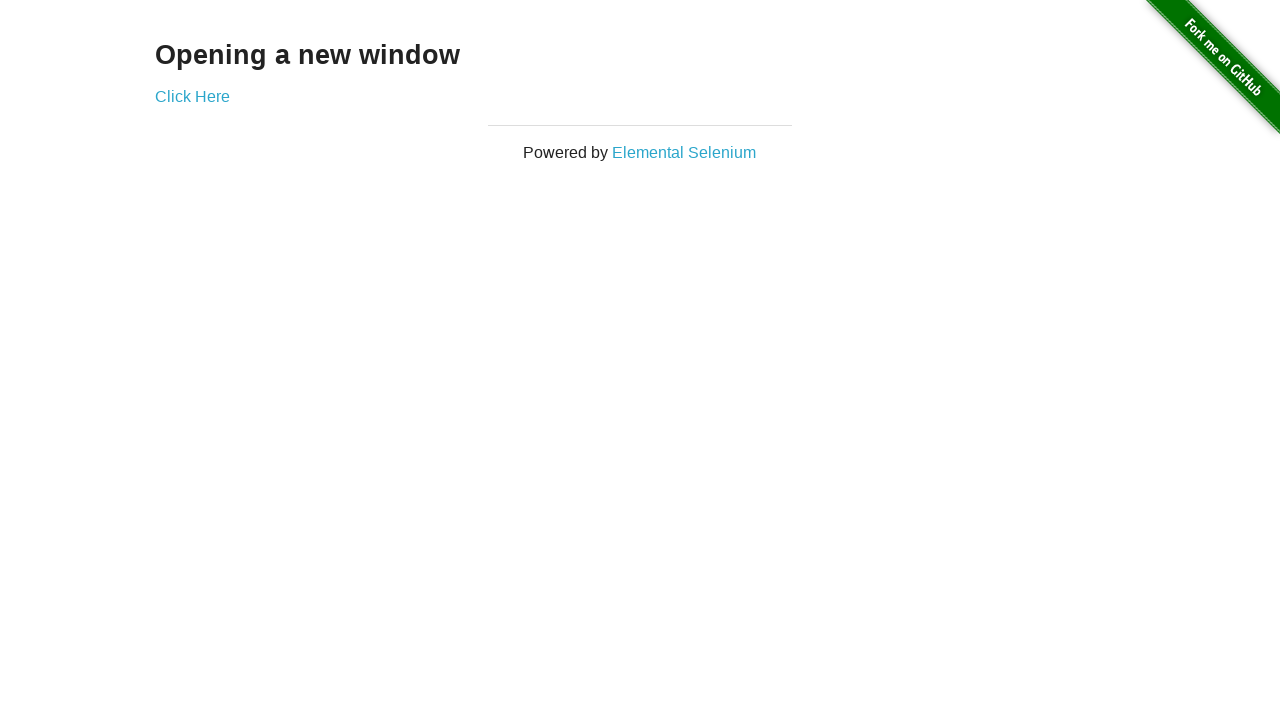

Navigated to typos page in new window
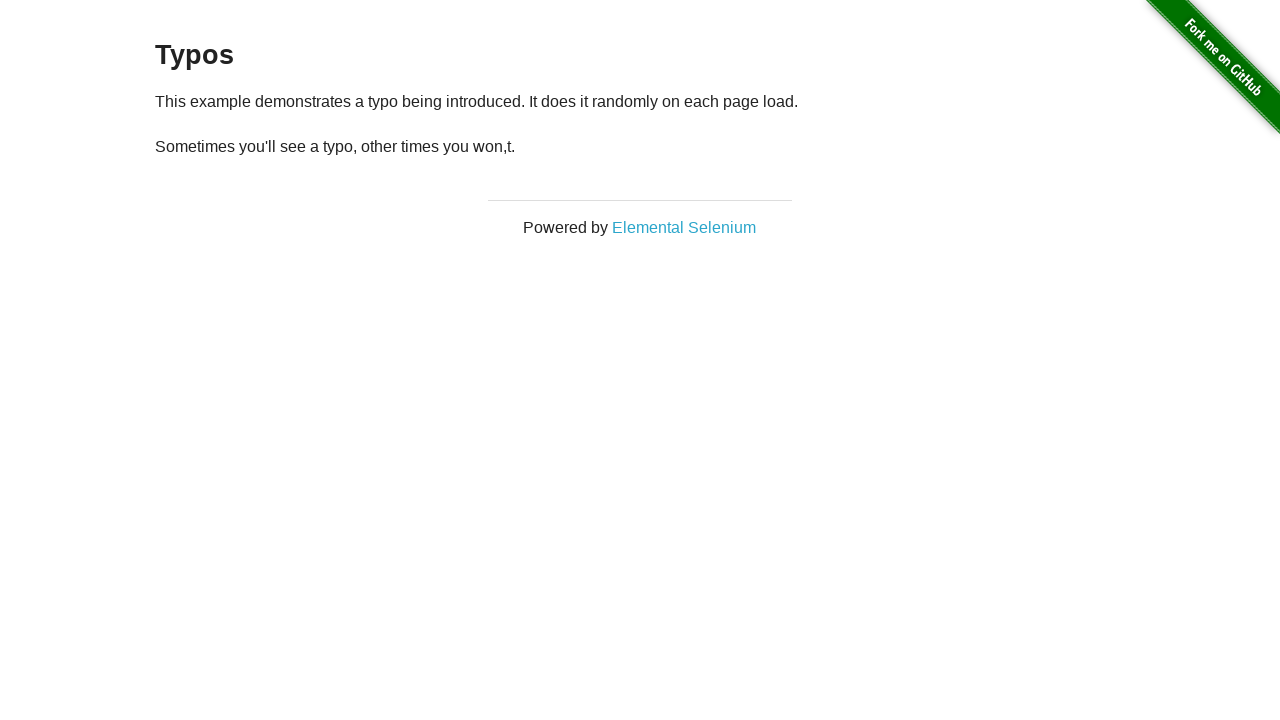

Verified that 2 browser windows are open
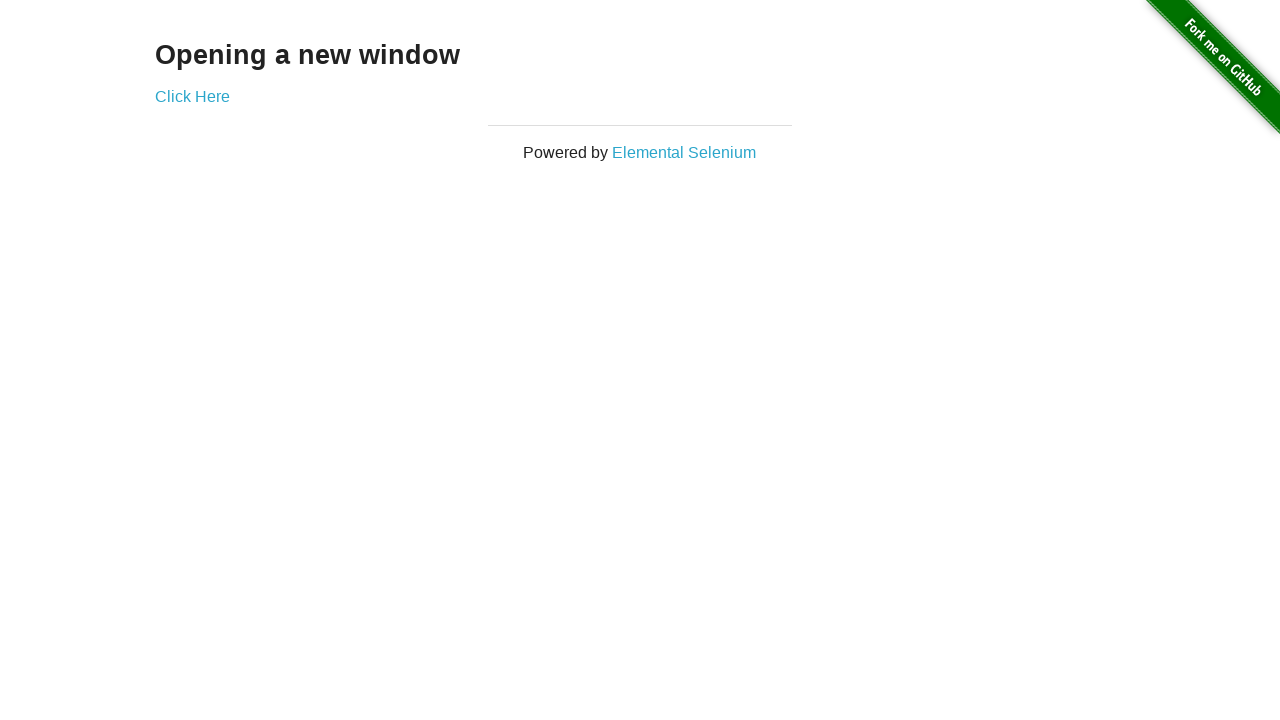

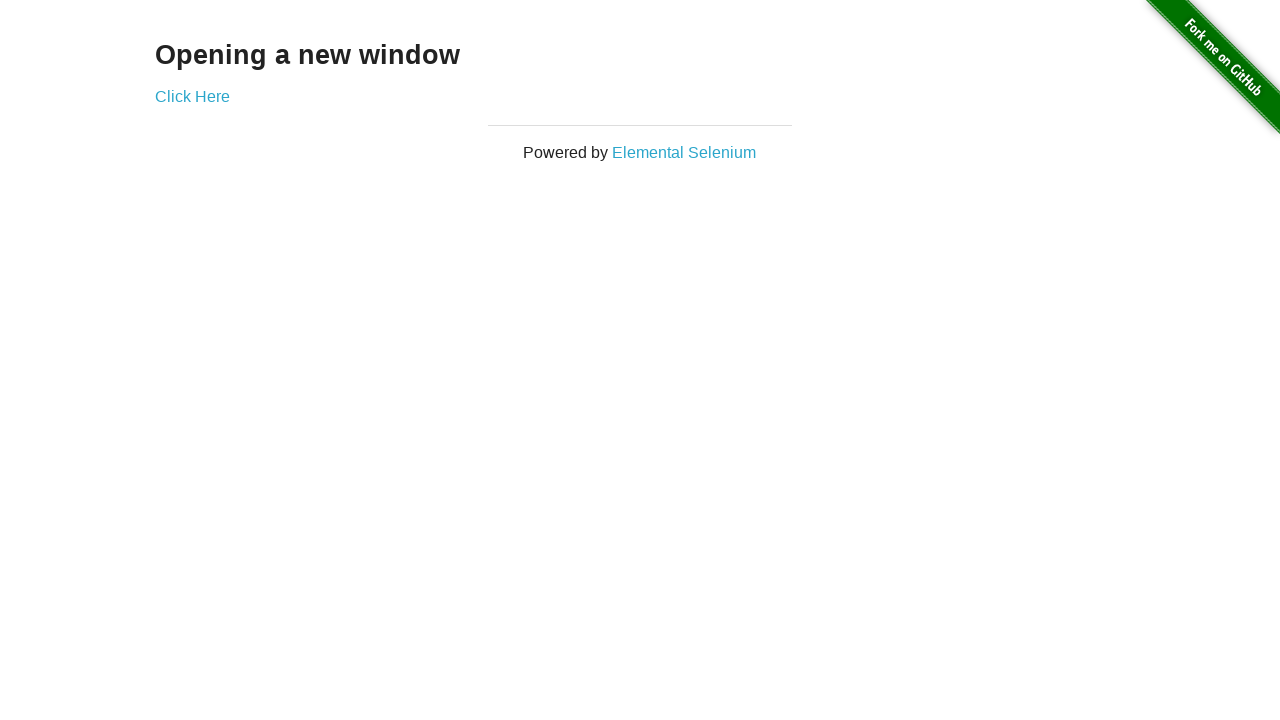